Tests geolocation functionality by navigating to a geolocation demo page and triggering the location request

Starting URL: https://the-internet.herokuapp.com/

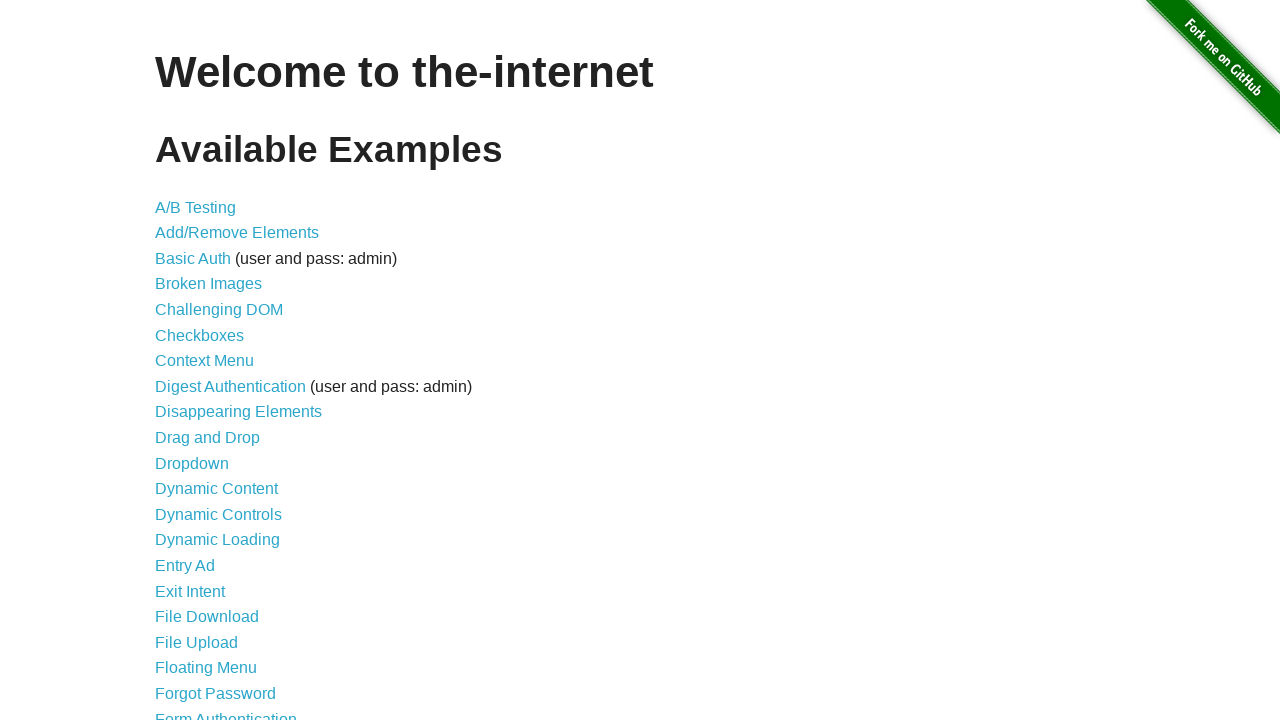

Clicked on geolocation link at (198, 360) on a[href='/geolocation']
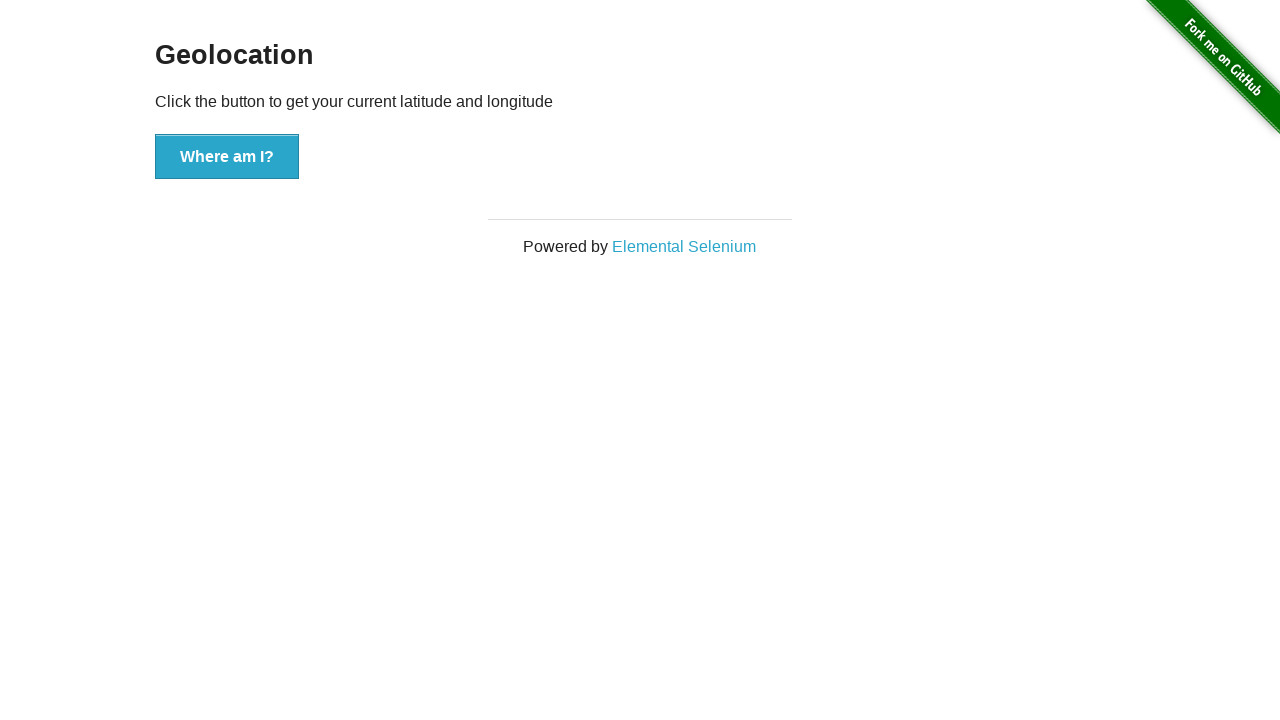

Clicked button to trigger geolocation request at (227, 157) on button
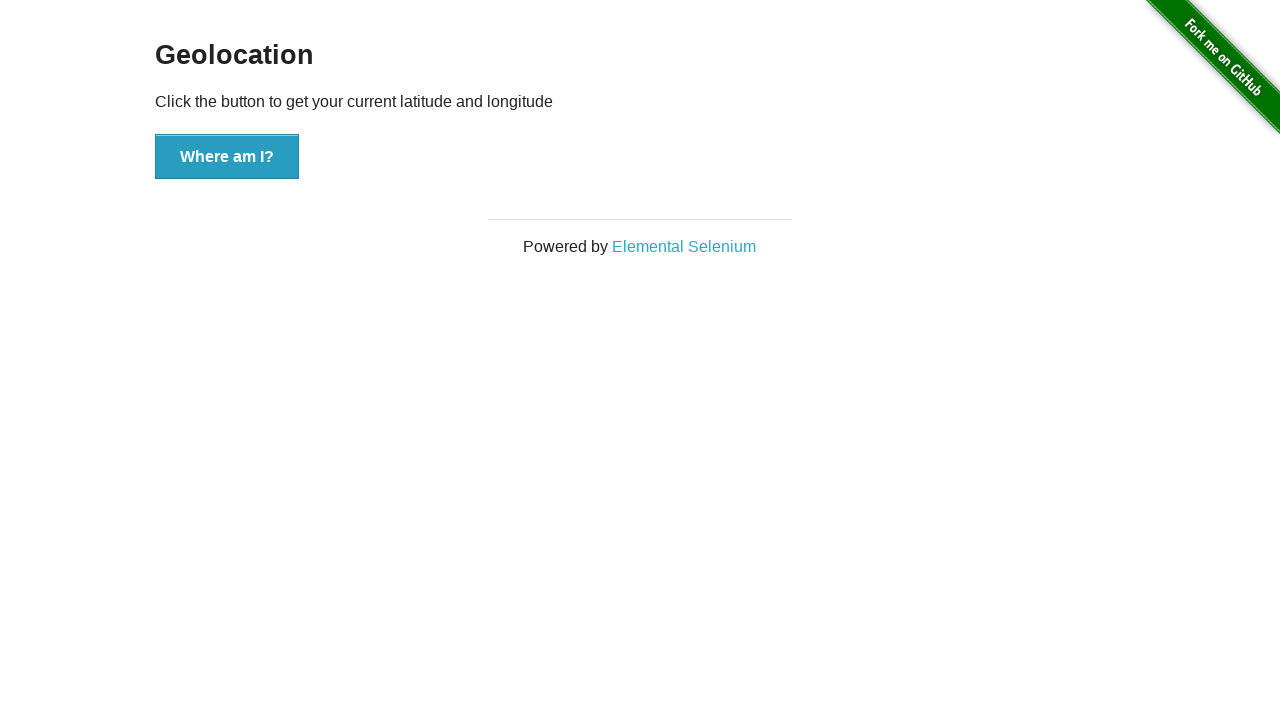

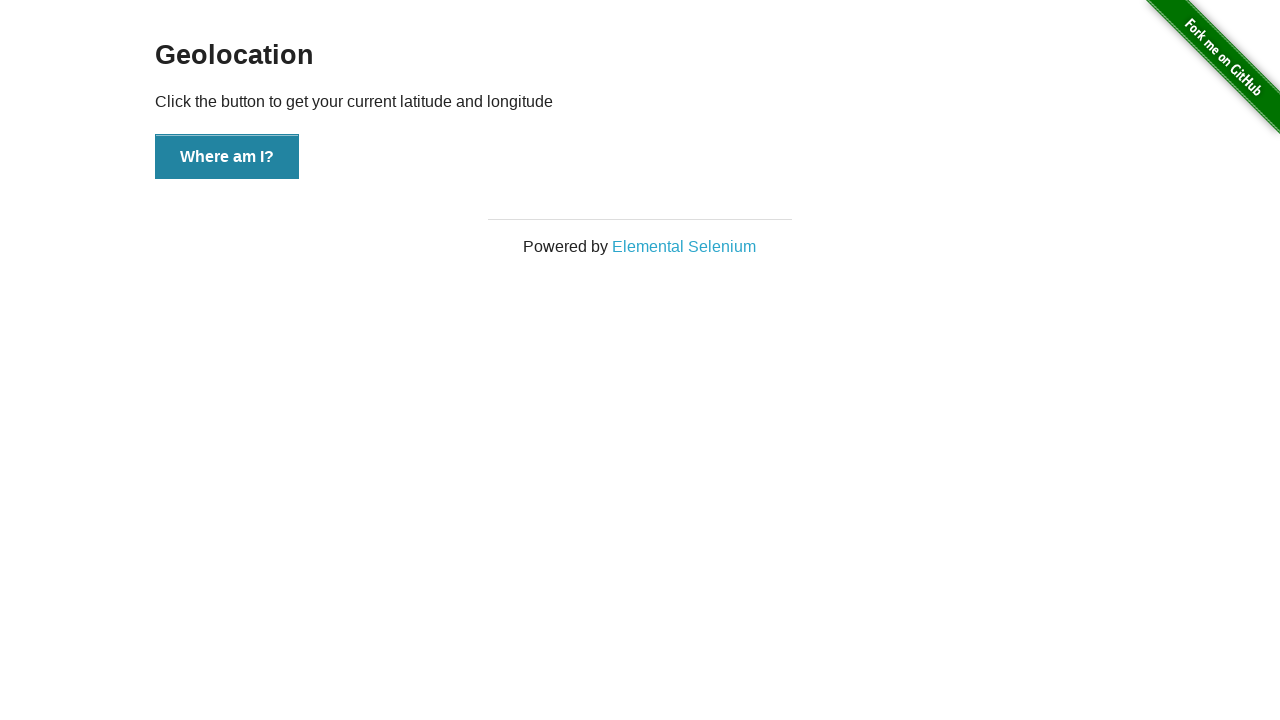